Tests web table functionality by scrolling to fixed header table, calculating sum of amounts, and verifying against total

Starting URL: https://rahulshettyacademy.com/AutomationPractice/

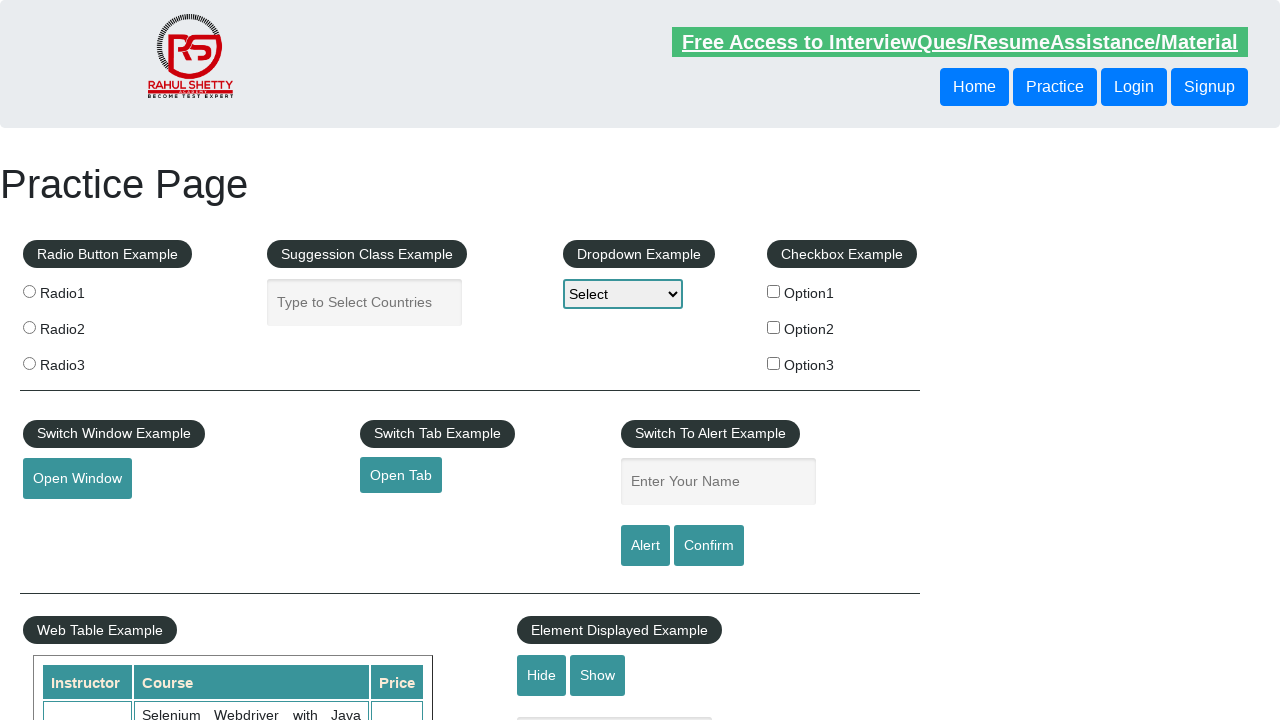

Scrolled page to table section
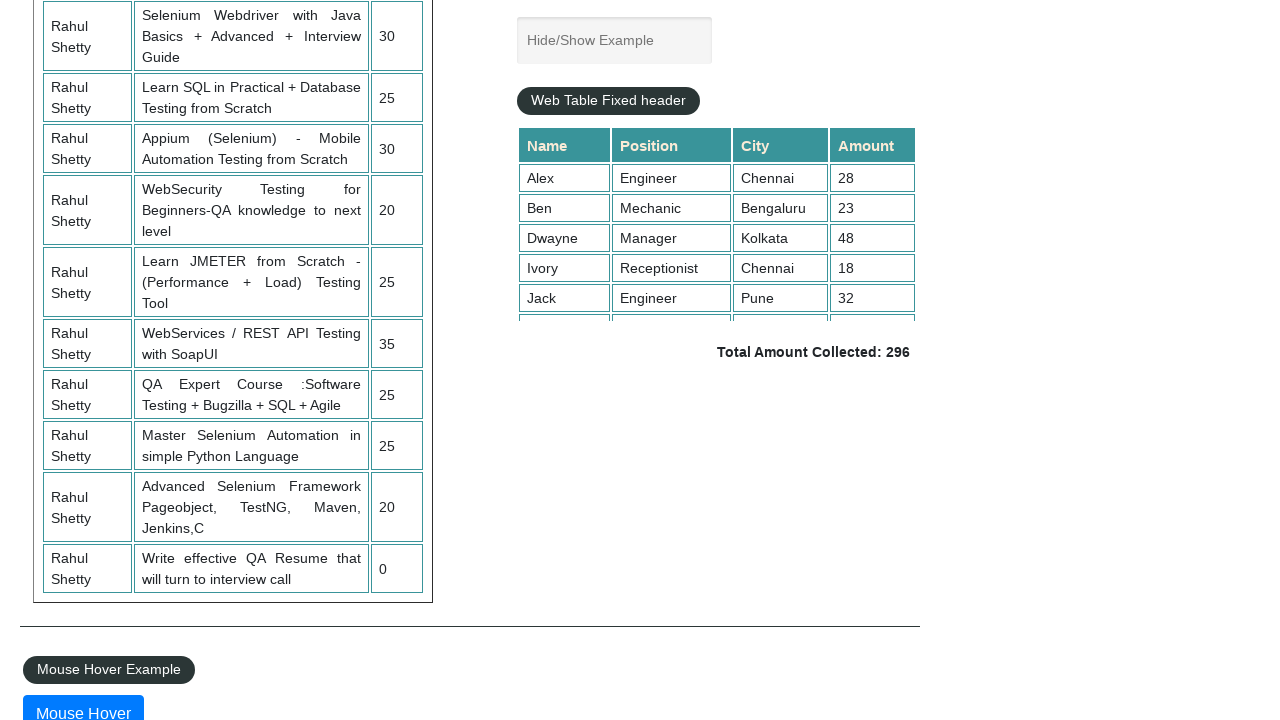

Scrolled within fixed header table
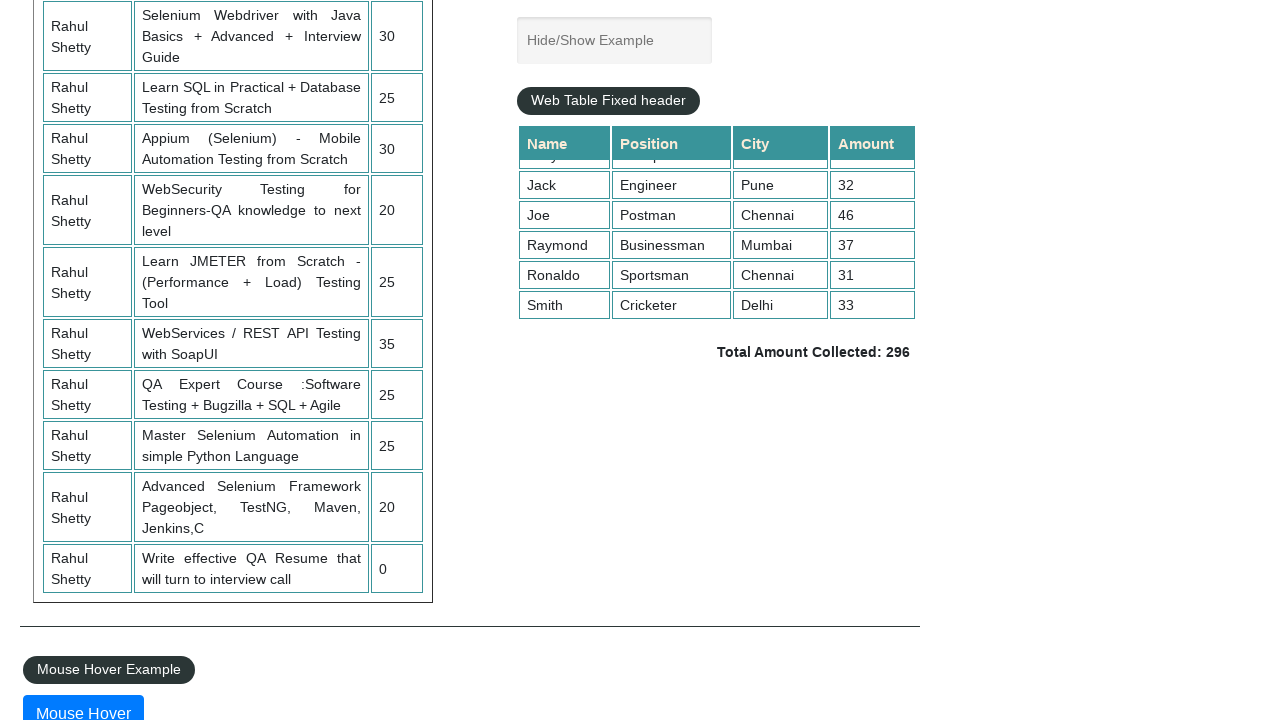

Retrieved all amount values from fixed header table
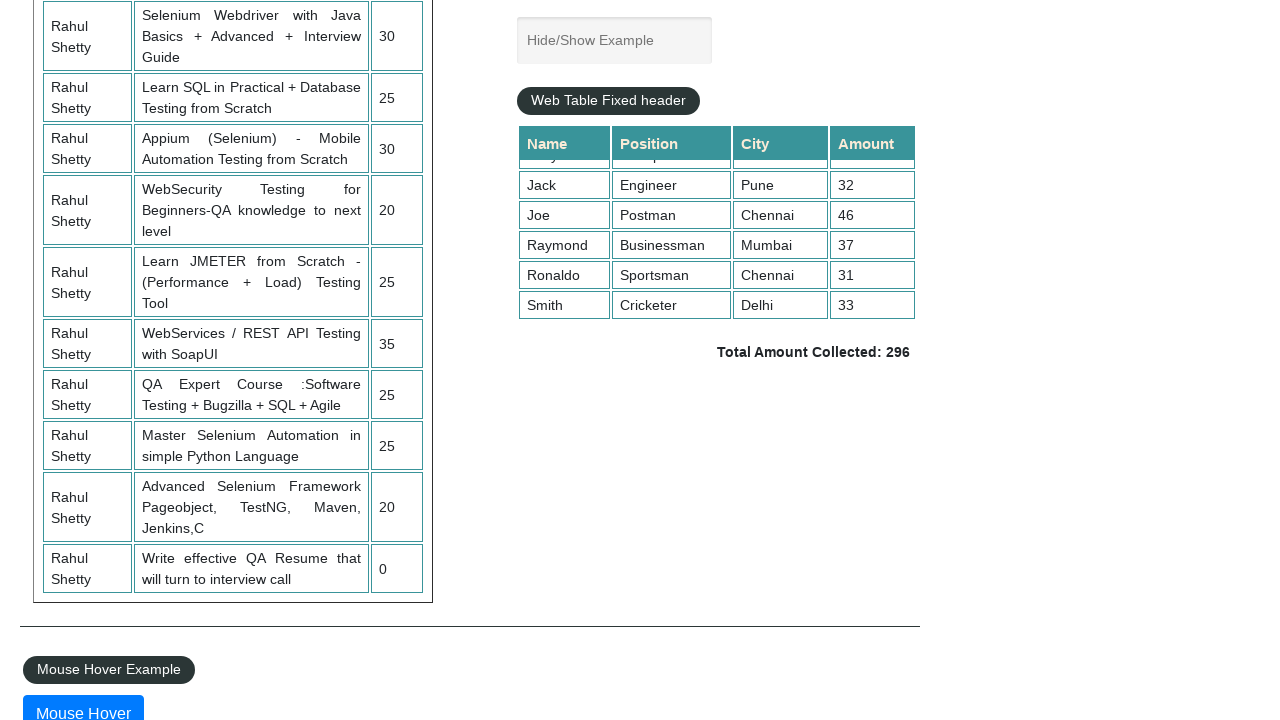

Calculated sum of amounts: 296
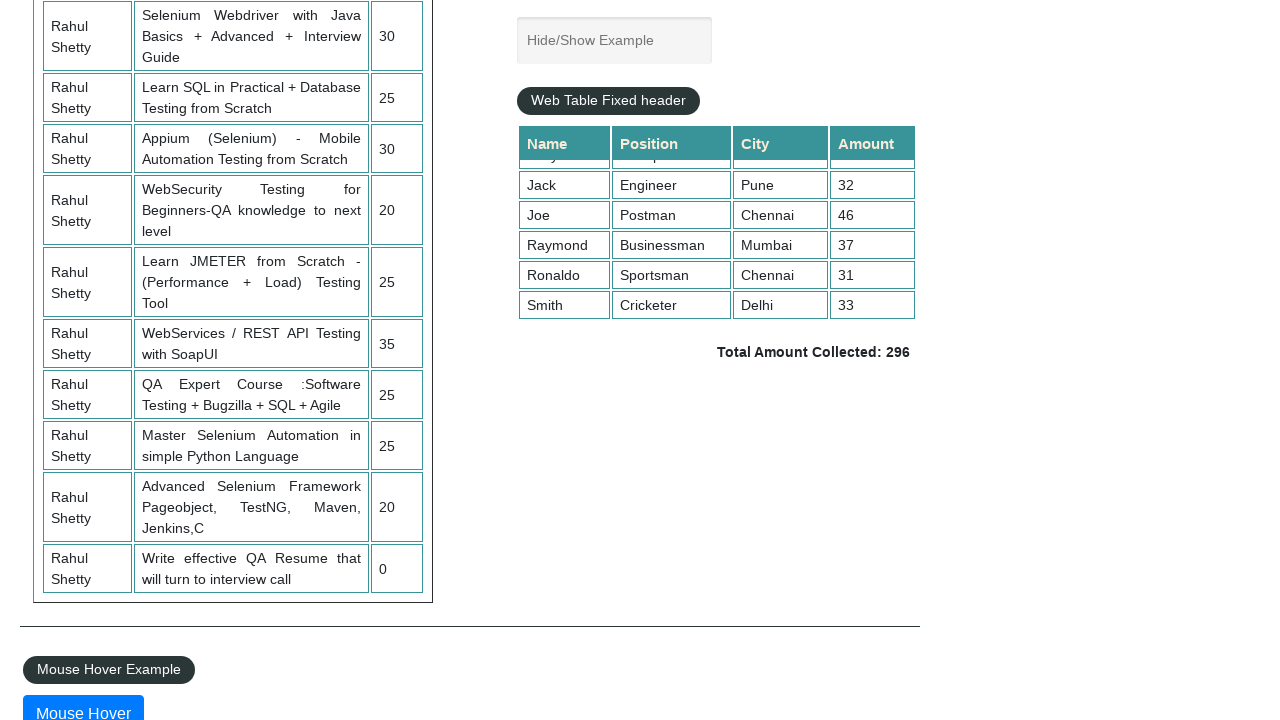

Retrieved displayed total amount text
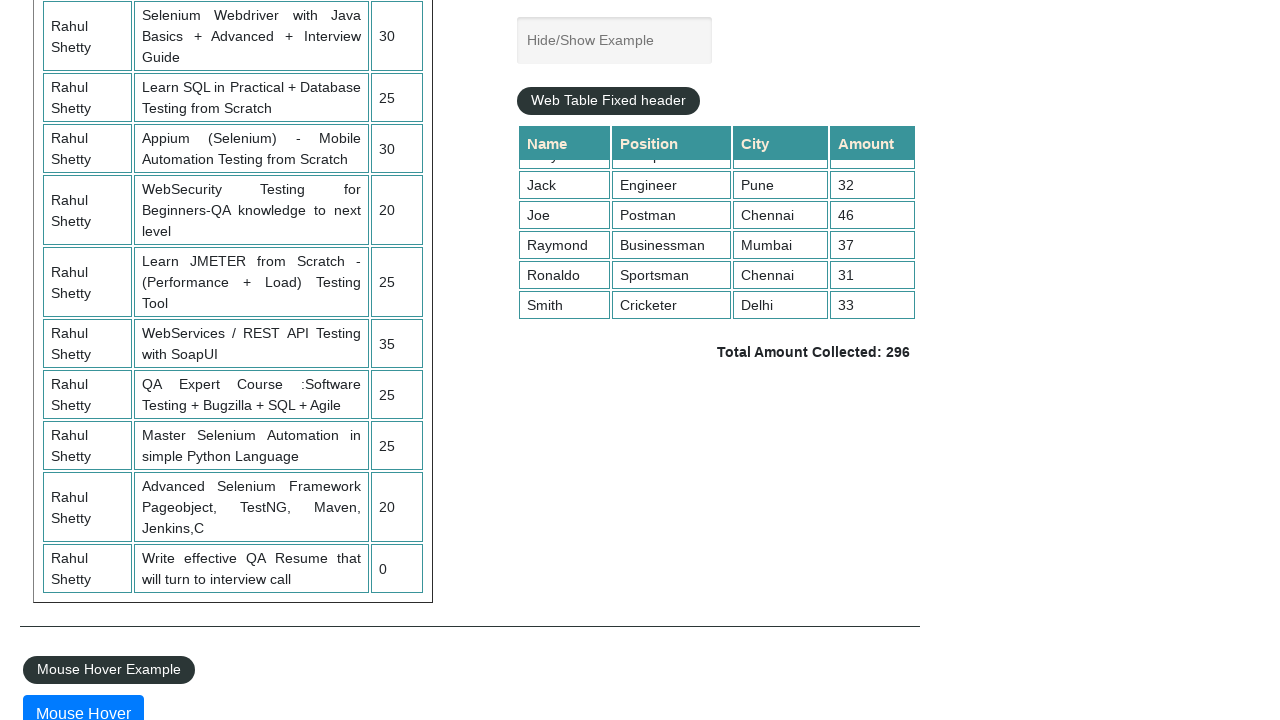

Extracted total value from text: 296
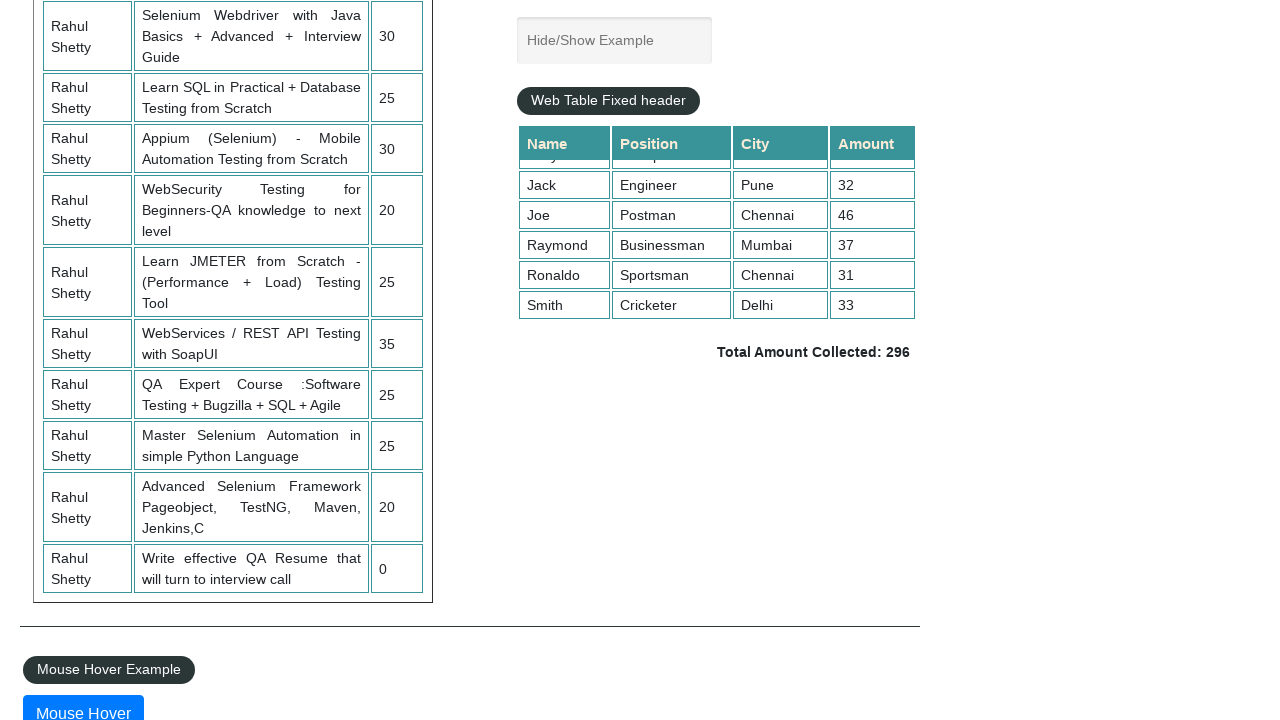

Verified calculated sum 296 matches displayed total 296
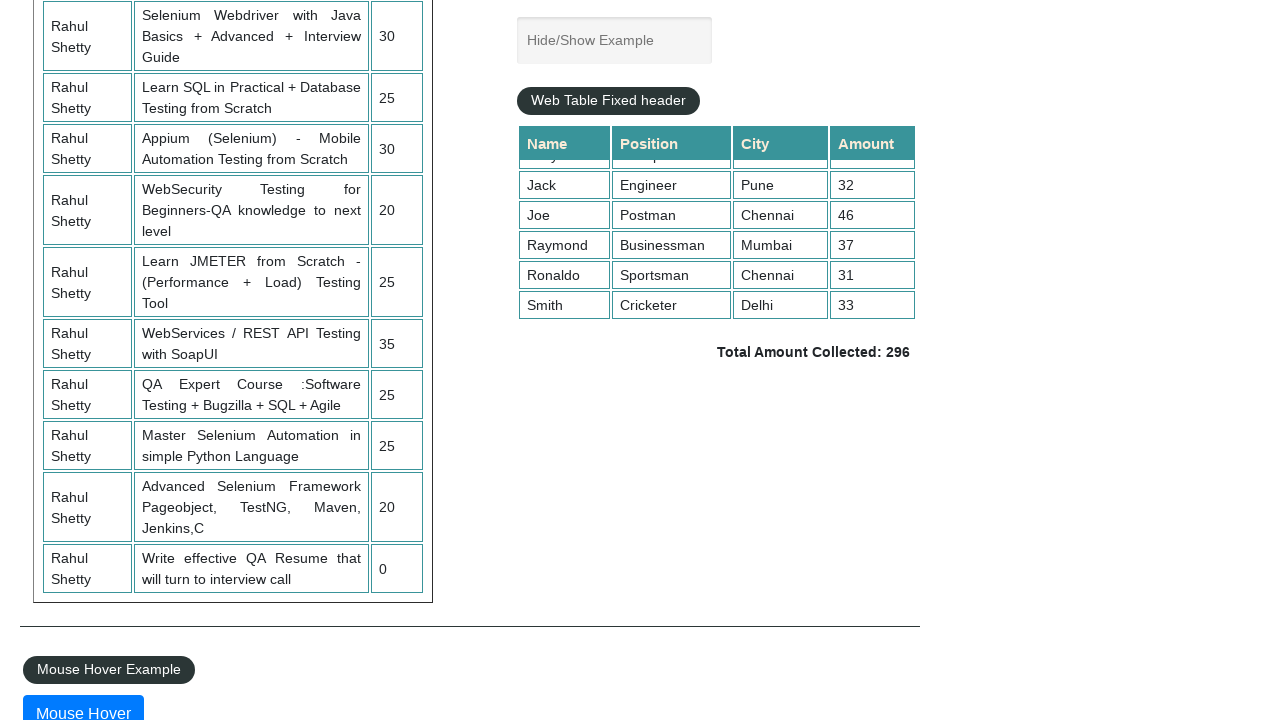

Retrieved all amount values from web table
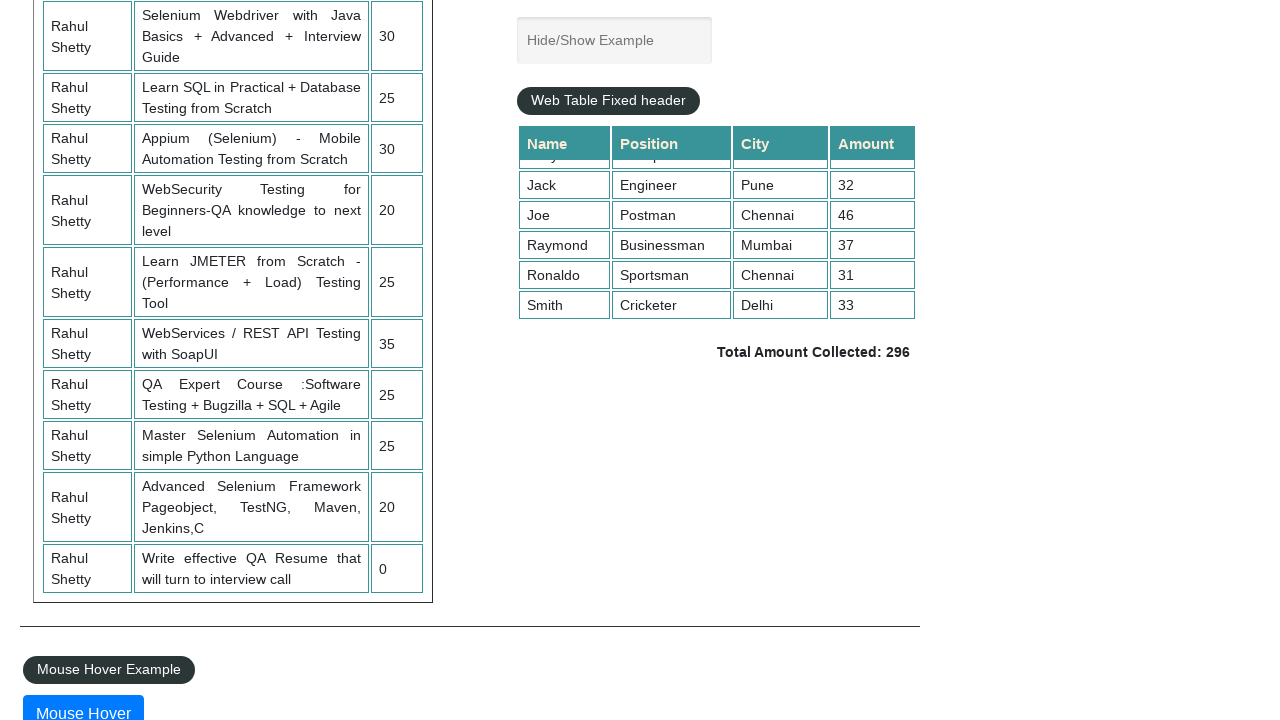

Calculated web table total: 235
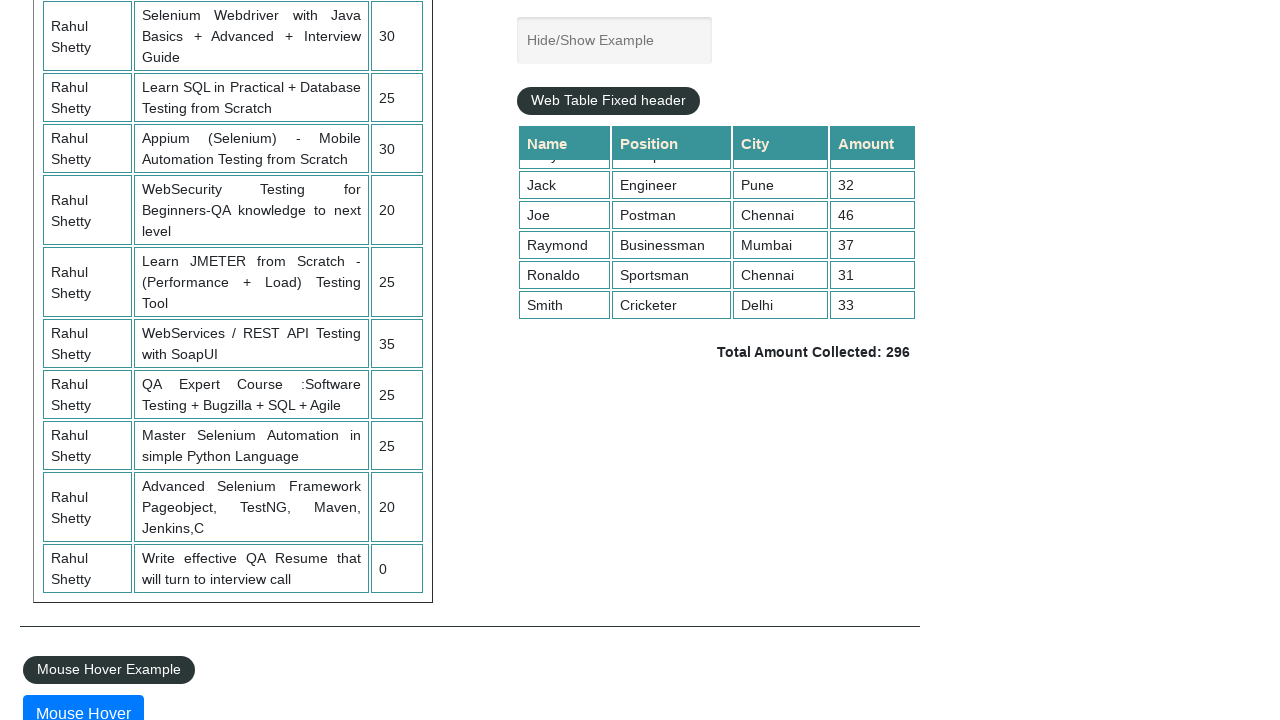

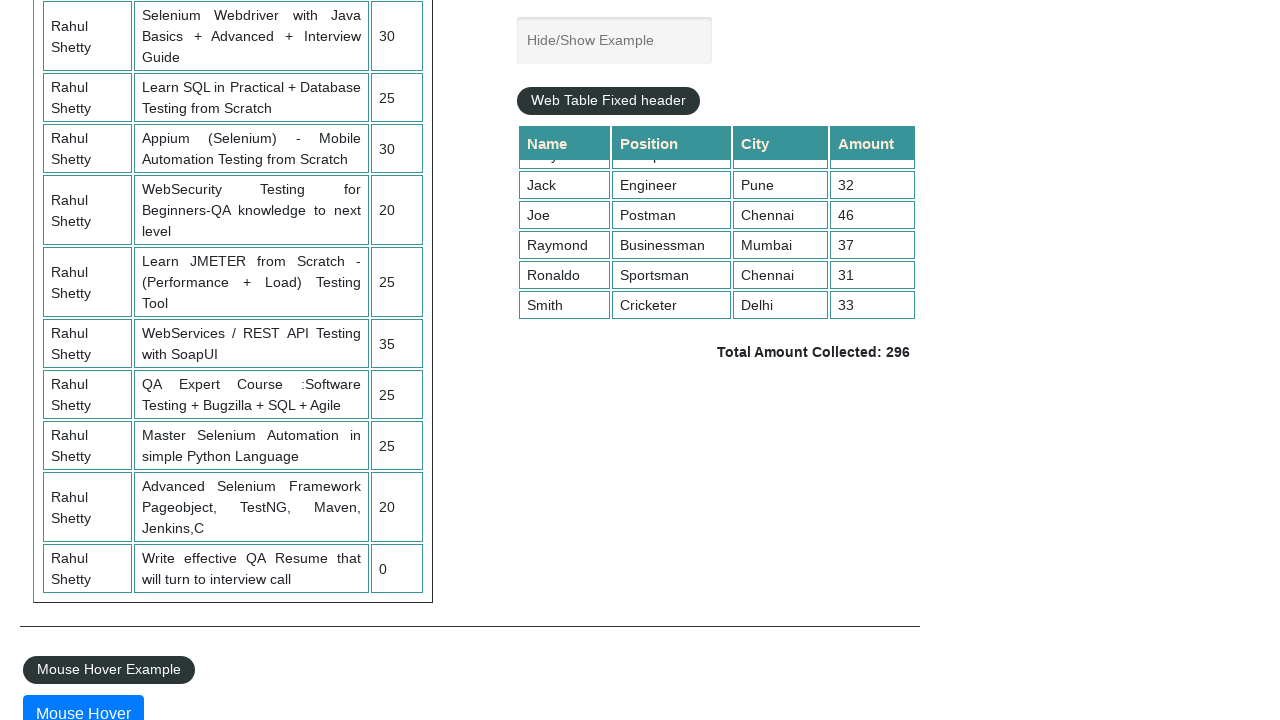